Tests the JPL Space image gallery by clicking the full image button to display the featured Mars image in a lightbox/fancybox view.

Starting URL: https://data-class-jpl-space.s3.amazonaws.com/JPL_Space/index.html

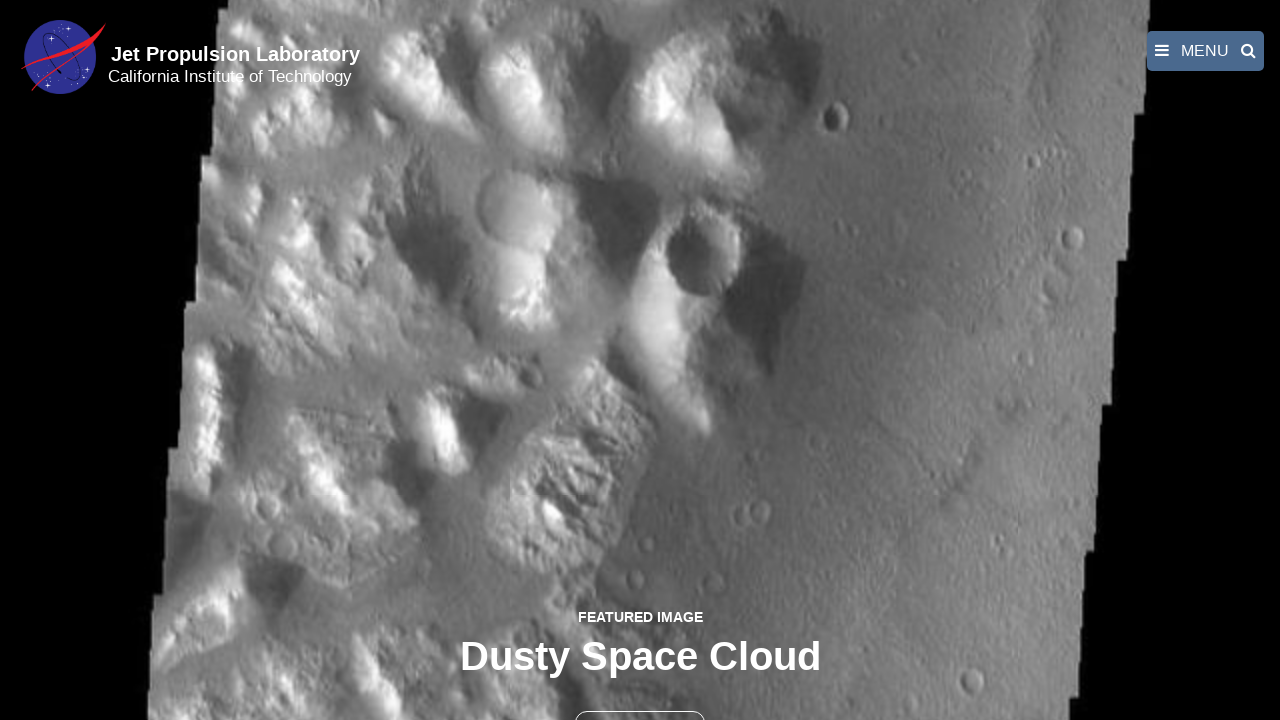

Clicked the full image button to open featured Mars image in lightbox at (640, 699) on button >> nth=1
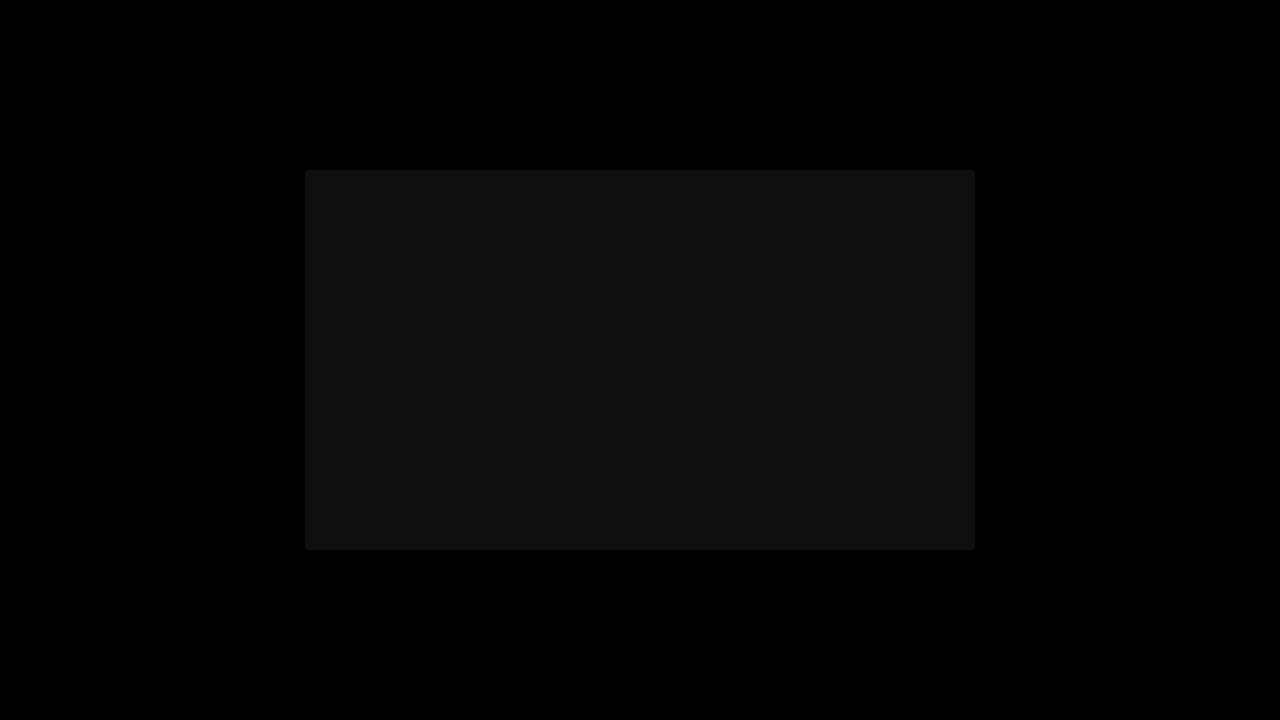

Fancybox lightbox with featured image loaded
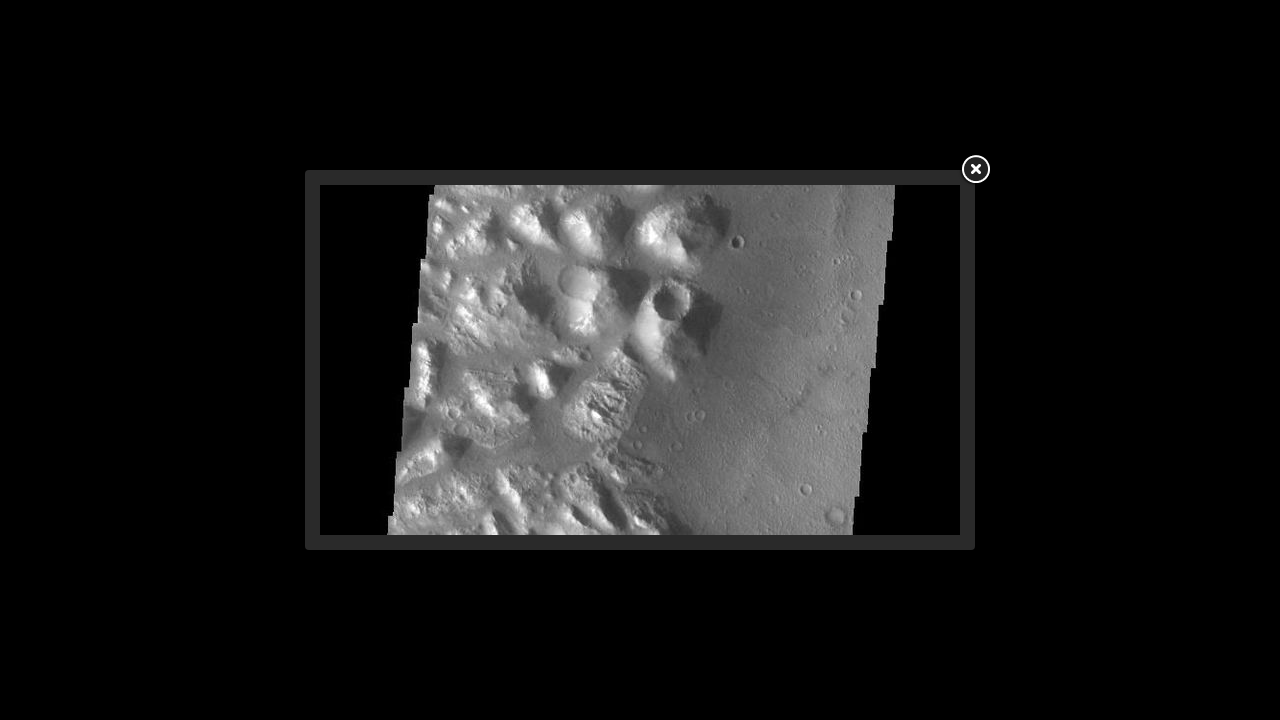

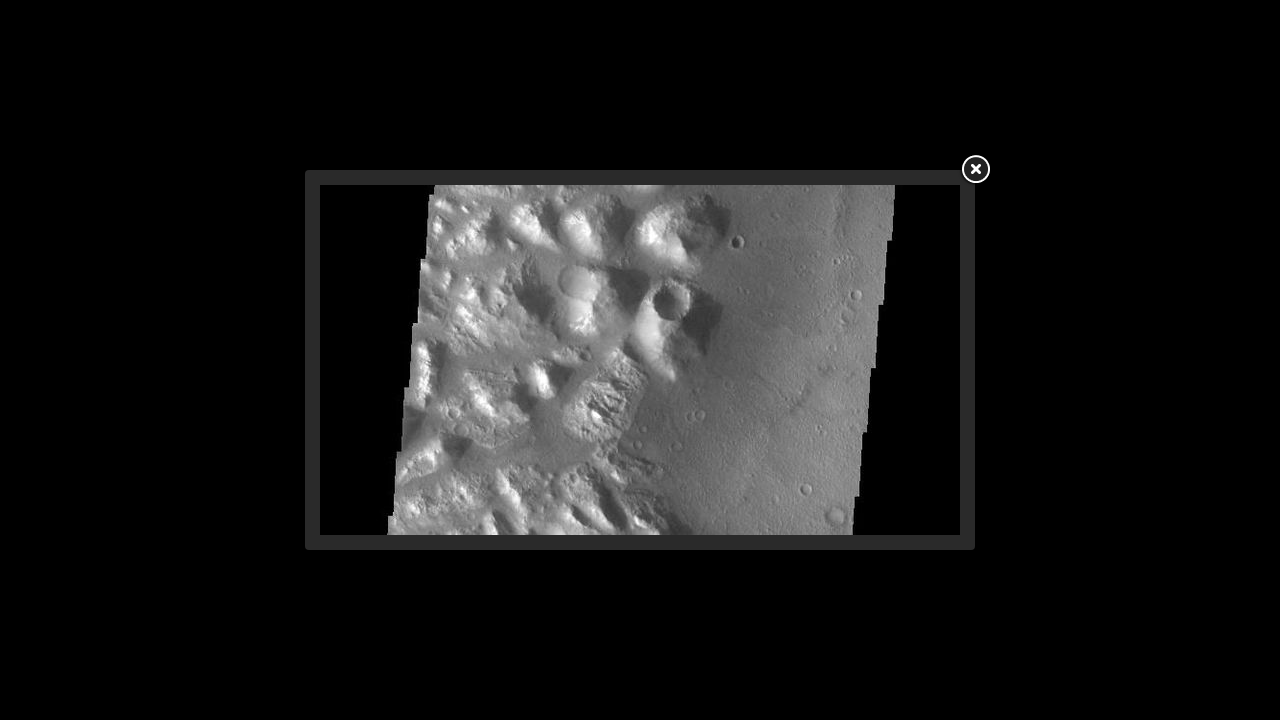